Tests checkbox functionality by clicking all three checkboxes on the page using XPath selectors

Starting URL: https://formy-project.herokuapp.com/checkbox

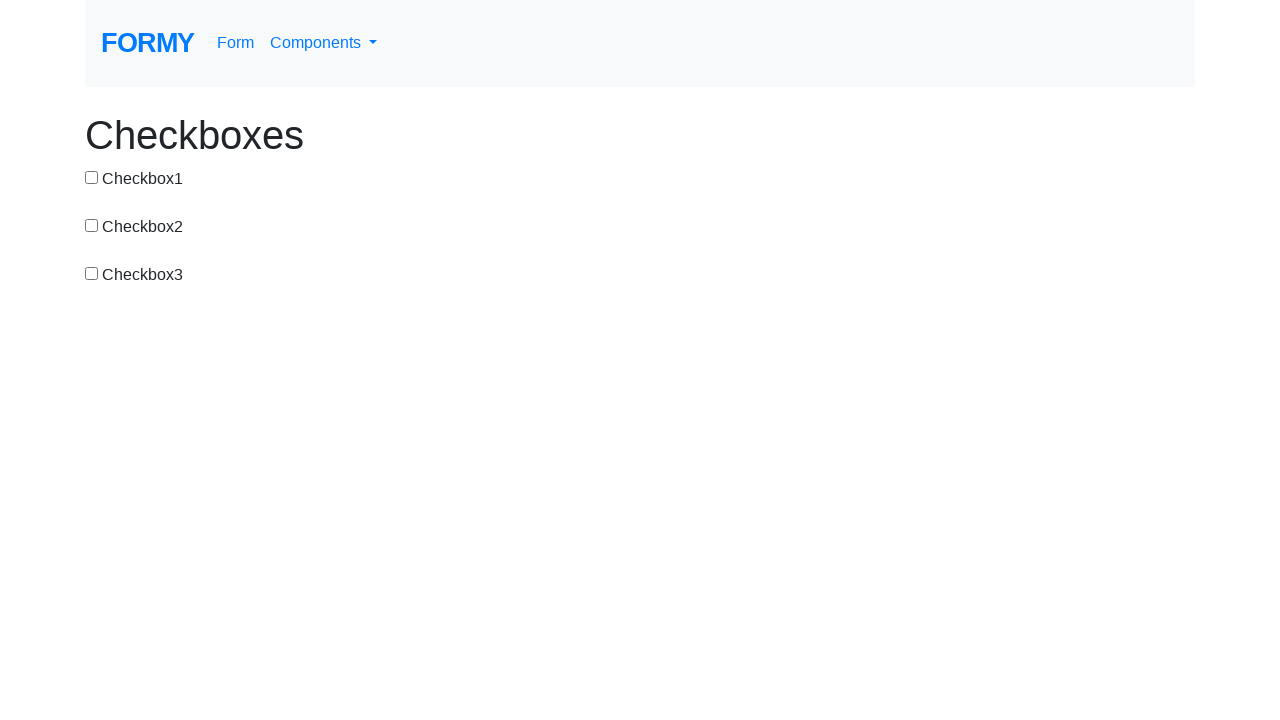

Clicked checkbox 1 using XPath selector at (92, 177) on xpath=//input[@id='checkbox-1']
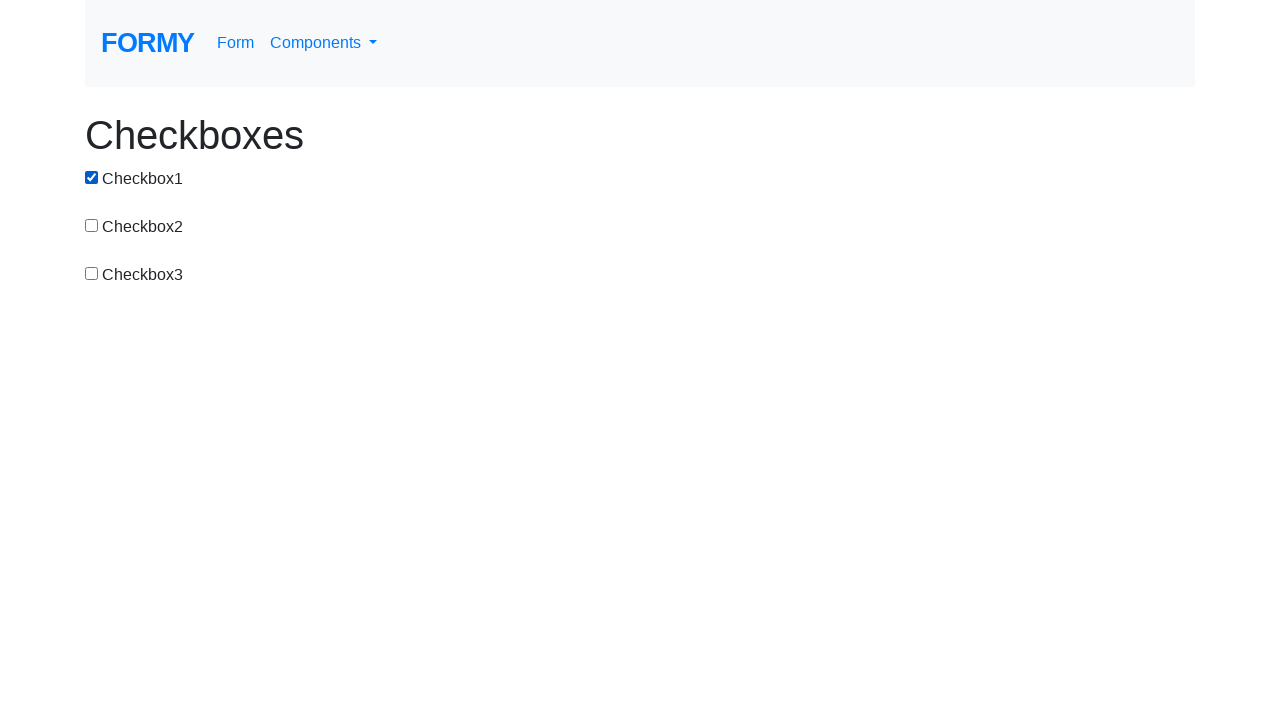

Clicked checkbox 2 using XPath selector at (92, 225) on xpath=//input[@id='checkbox-2']
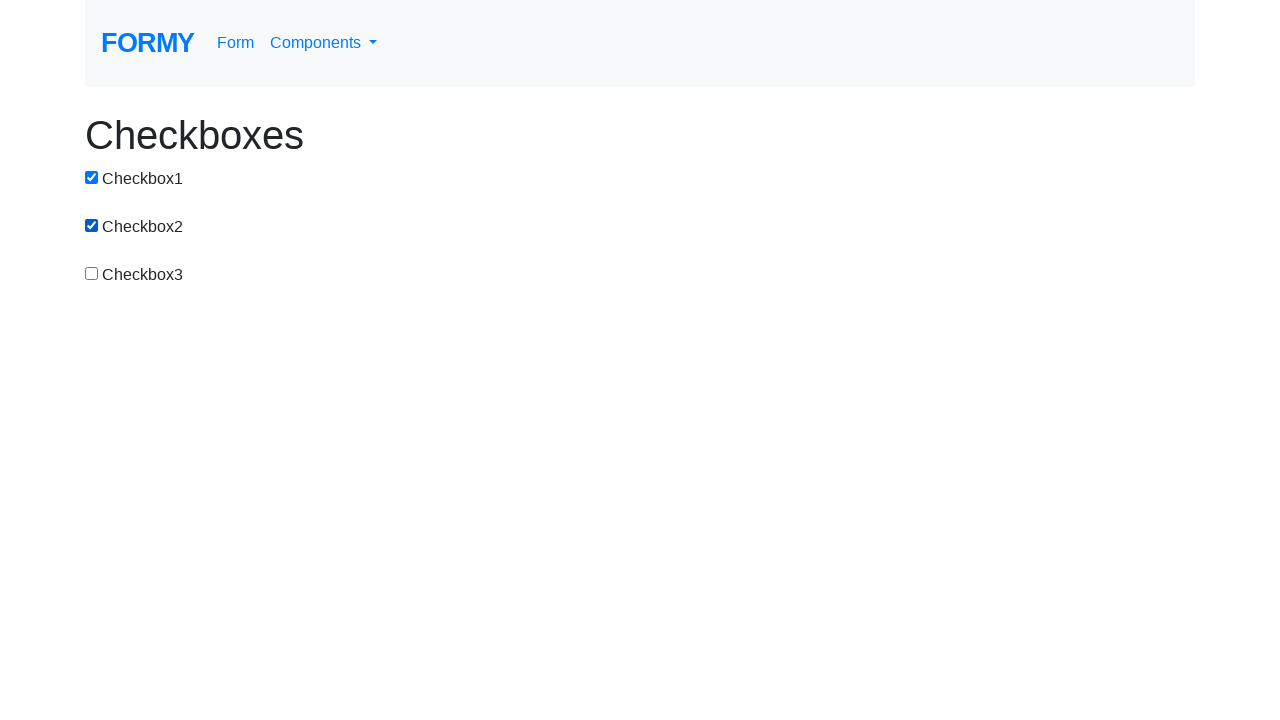

Clicked checkbox 3 using XPath selector at (92, 273) on xpath=//input[@id='checkbox-3']
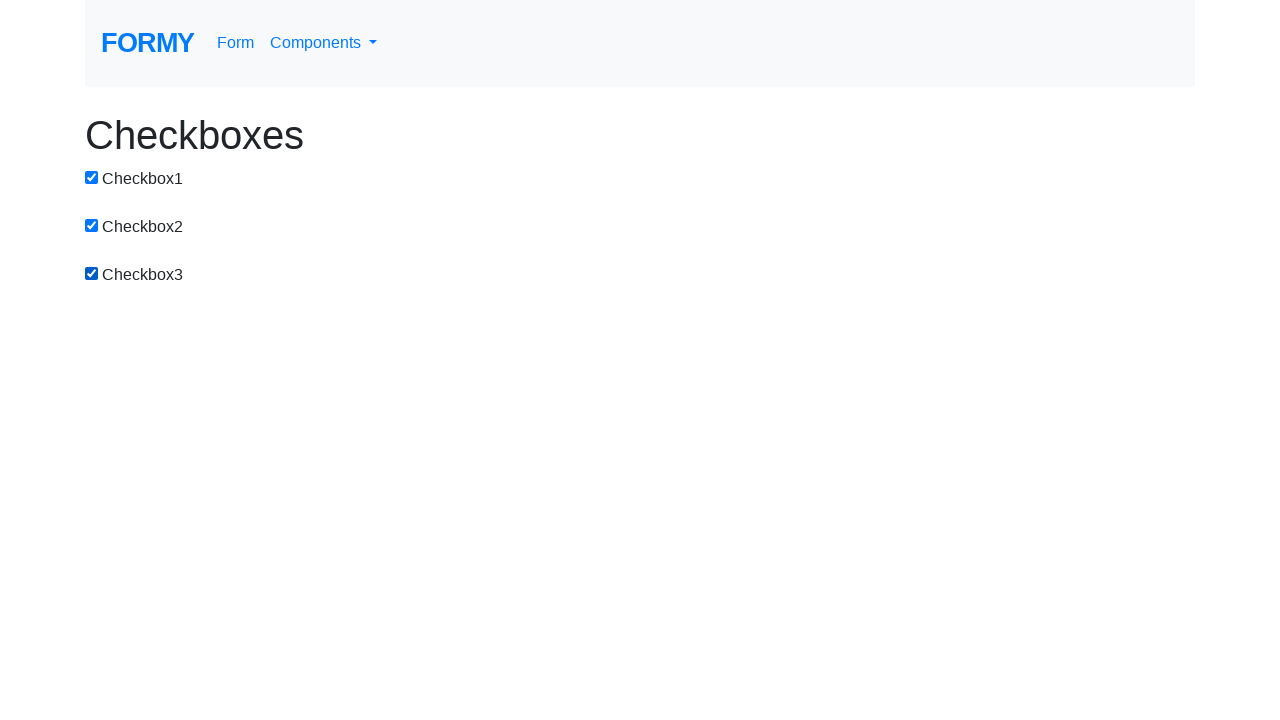

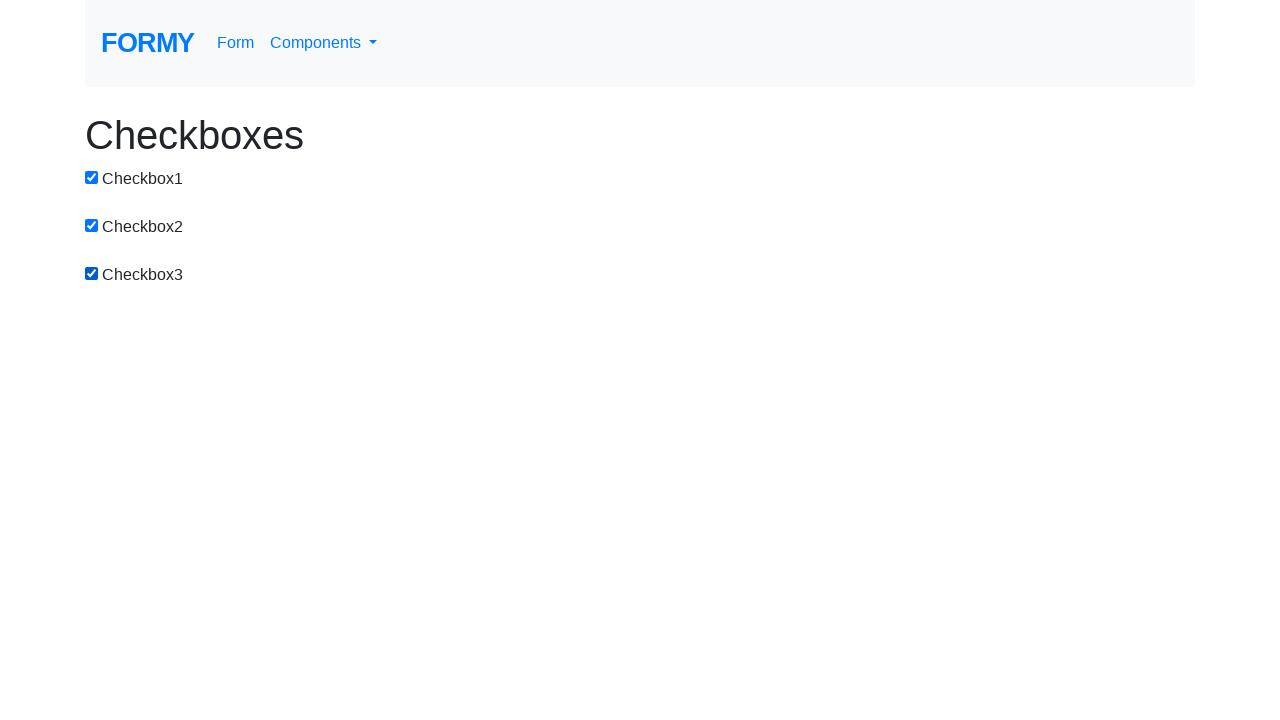